Opens the Flipkart e-commerce homepage and verifies it loads successfully

Starting URL: https://www.flipkart.com/

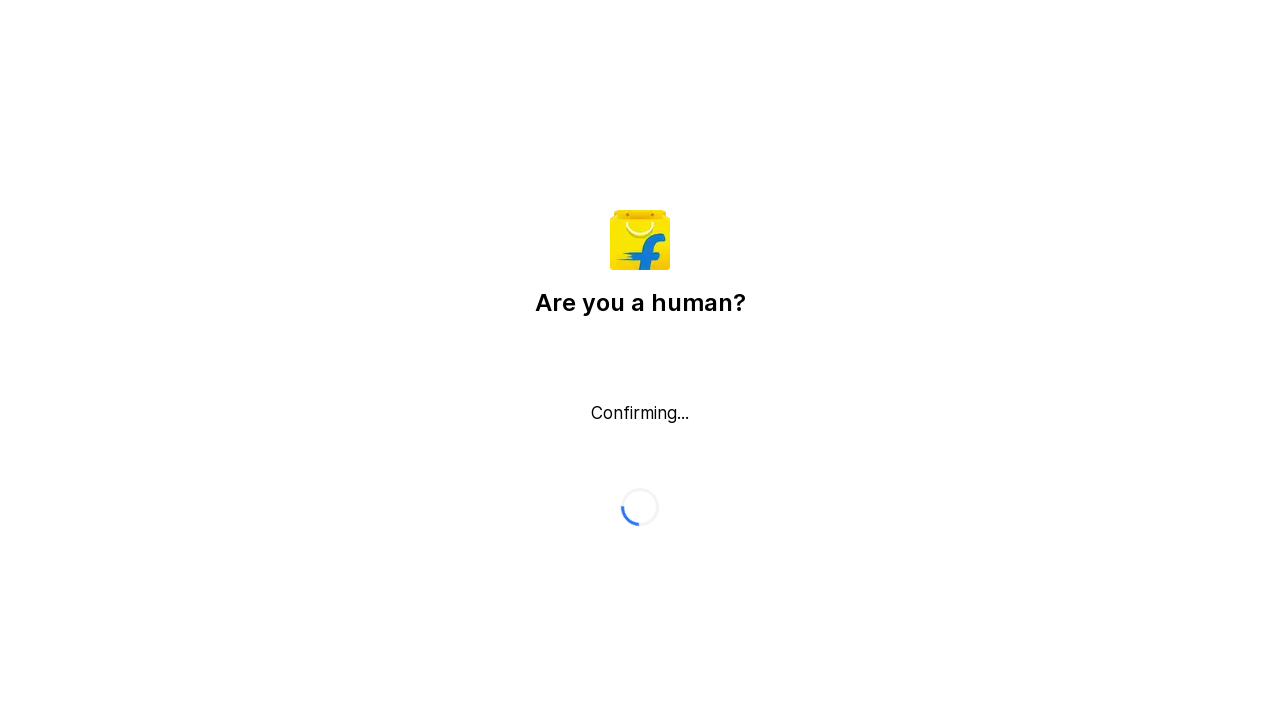

Navigated to Flipkart homepage
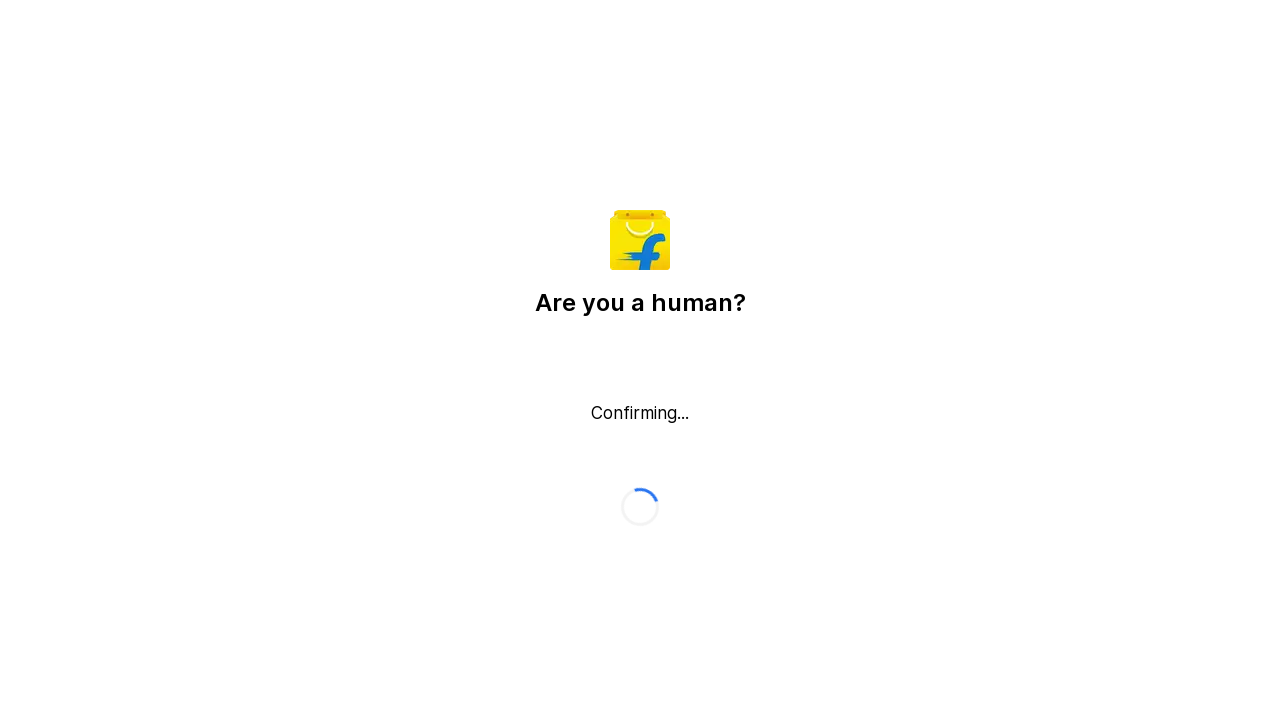

Page DOM content loaded
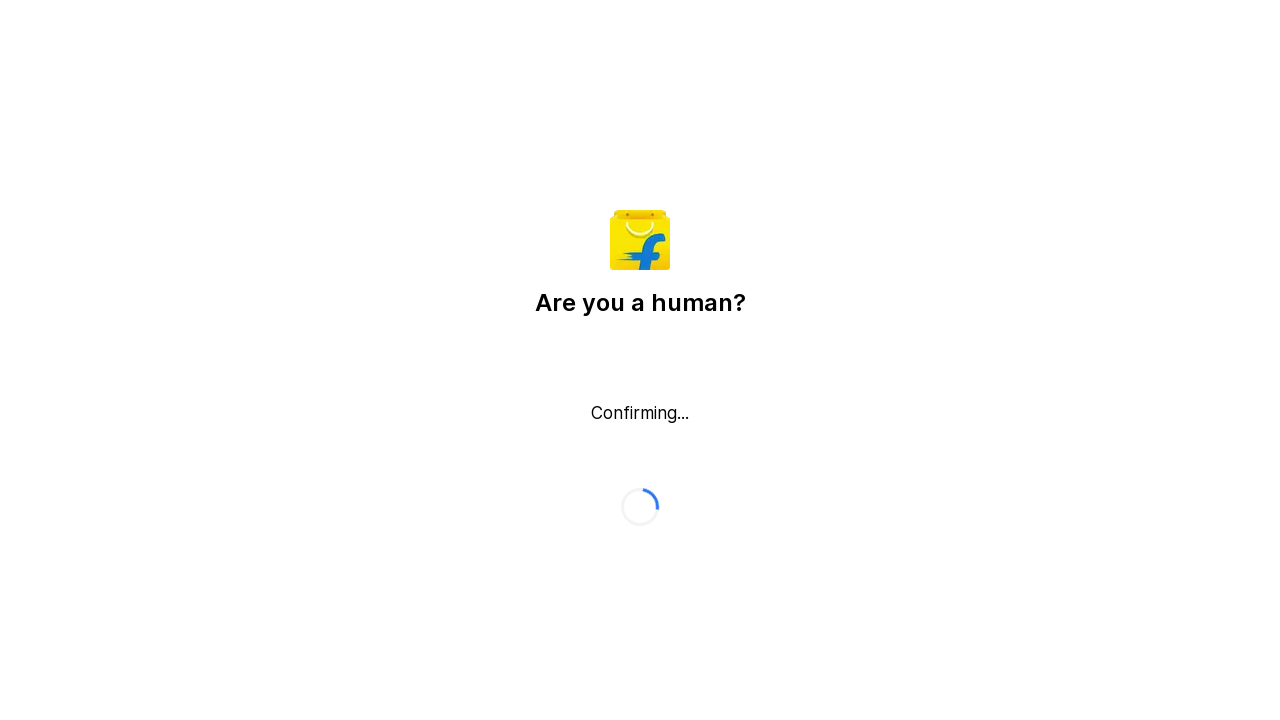

Verified body element is present - Flipkart homepage loaded successfully
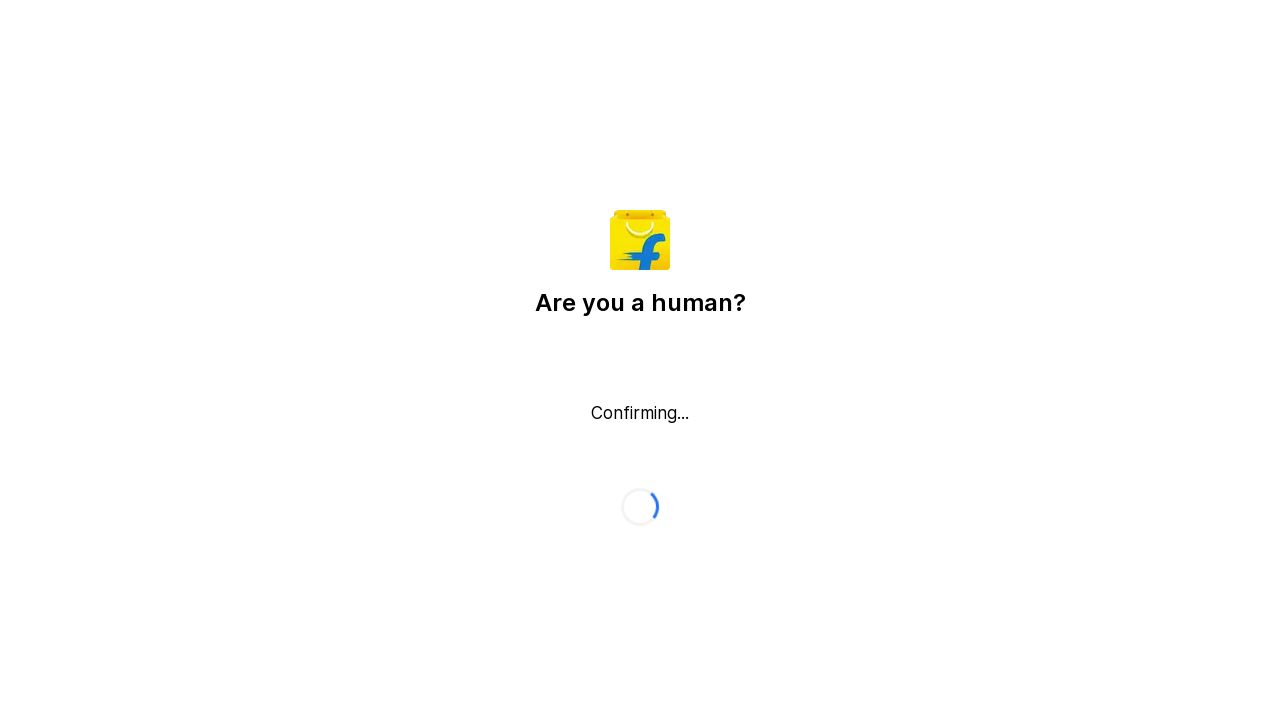

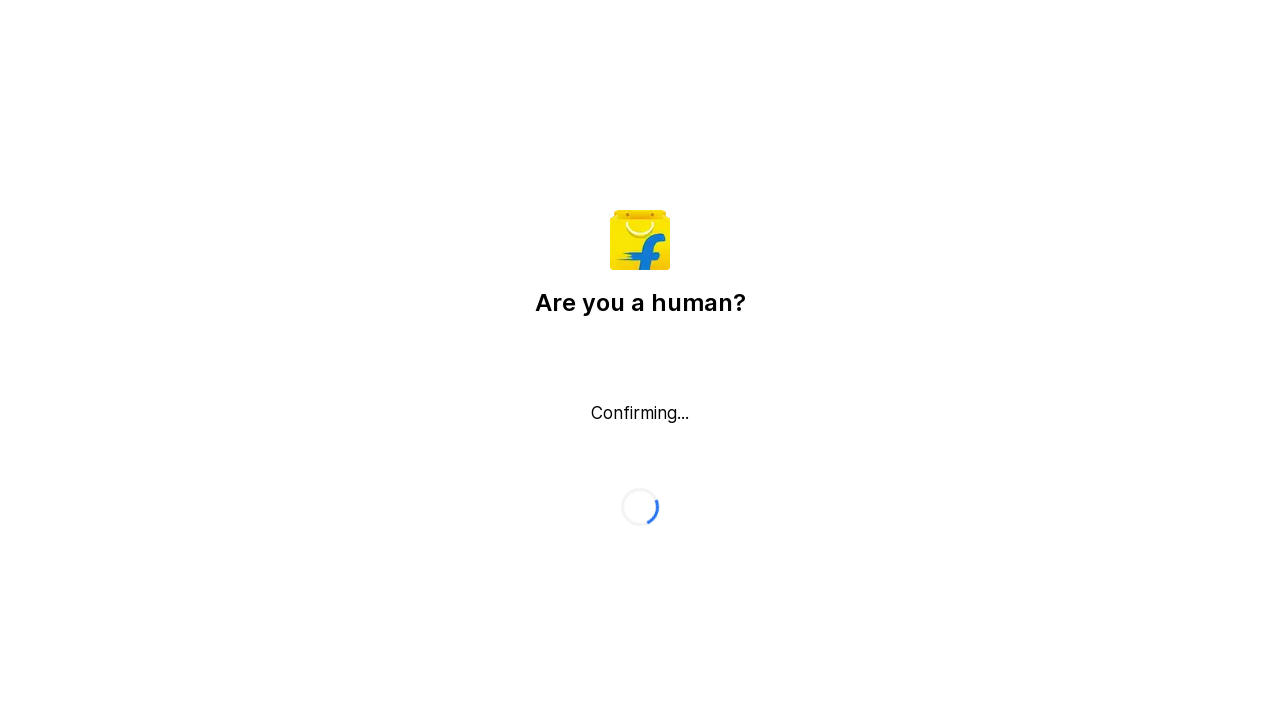